Tests JavaScript alert handling by clicking a button to trigger an alert, accepting it, and verifying the success message is displayed

Starting URL: https://practice.cydeo.com/javascript_alerts

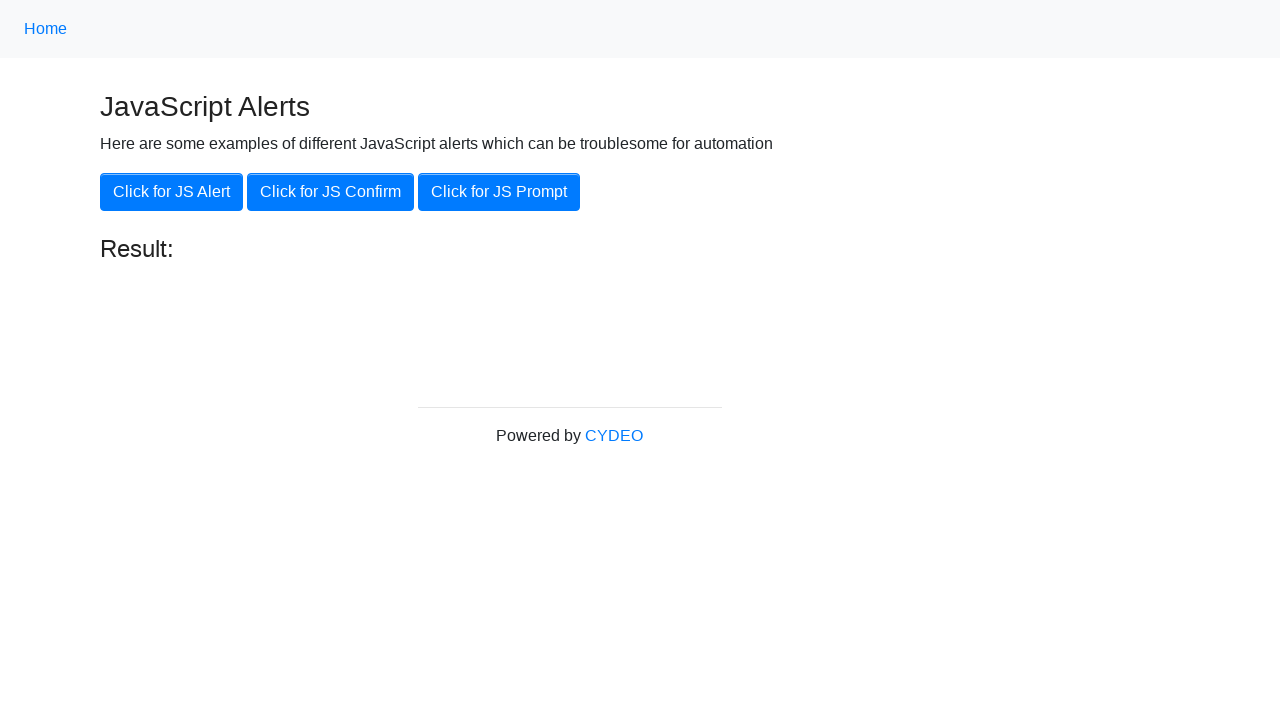

Clicked the 'Click for JS Alert' button to trigger JavaScript alert at (172, 192) on xpath=//button[.='Click for JS Alert']
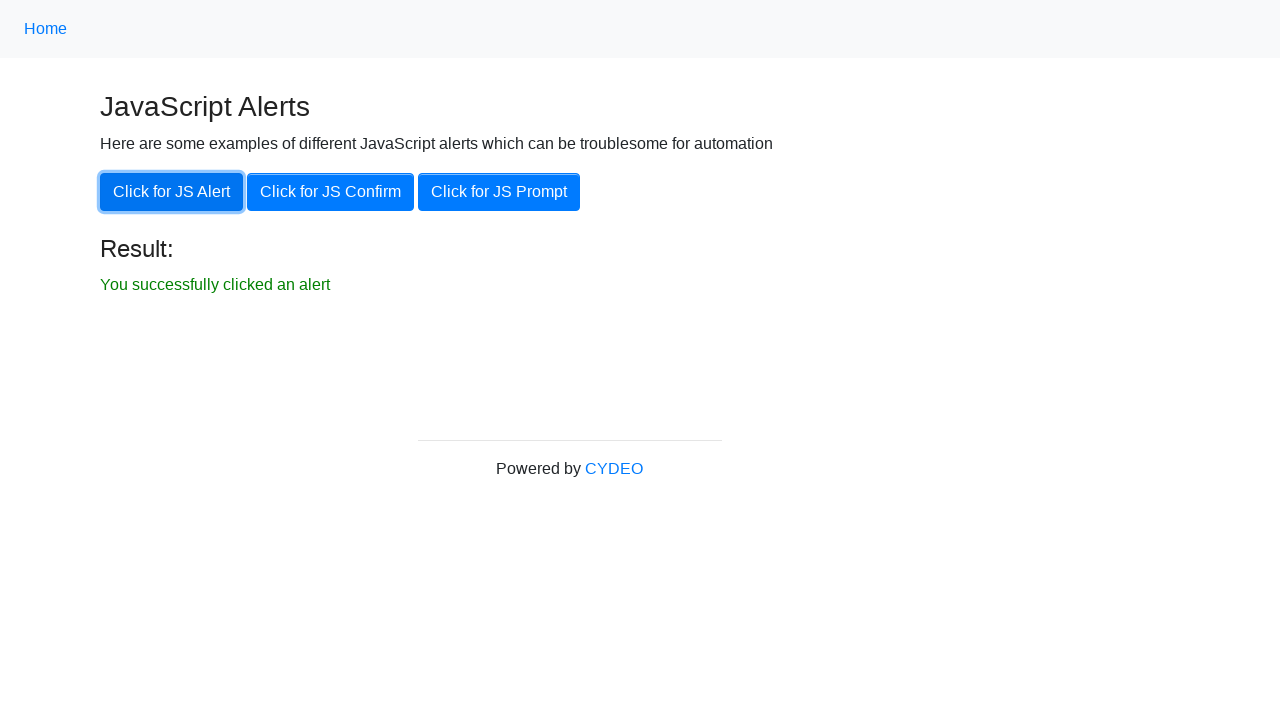

Set up dialog handler to accept alerts
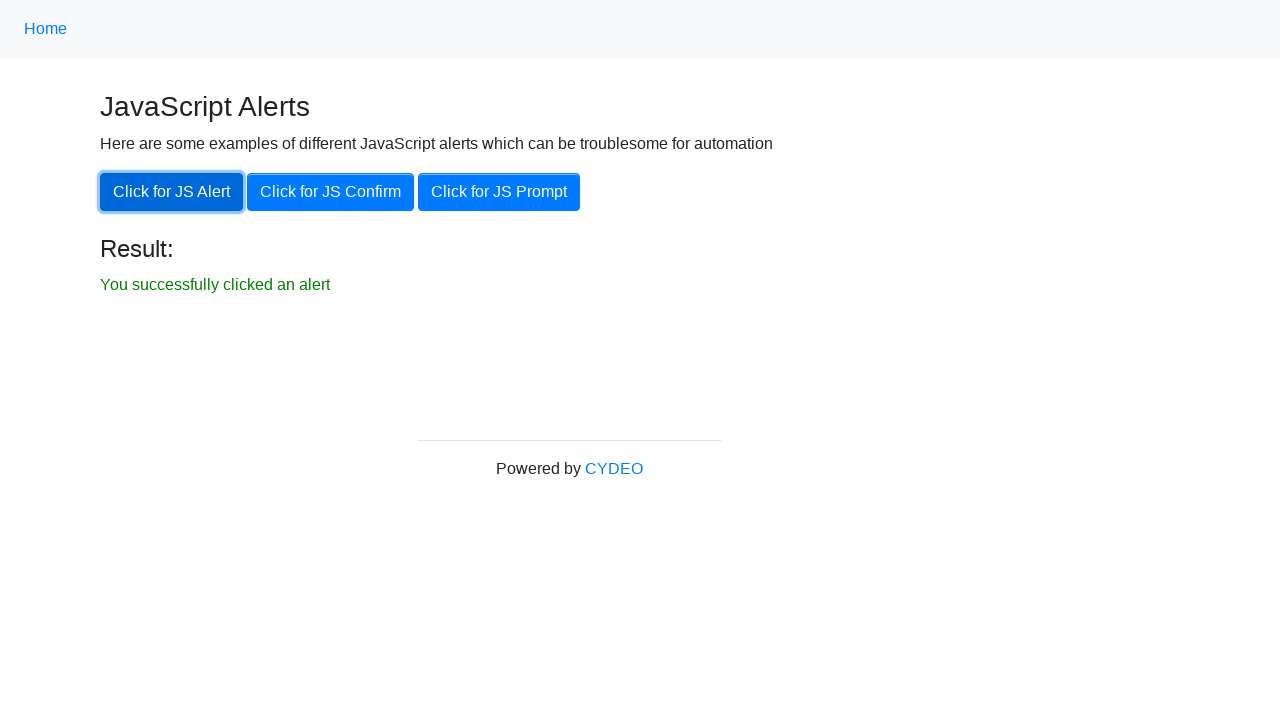

Clicked the 'Click for JS Alert' button again to trigger alert with handler active at (172, 192) on xpath=//button[.='Click for JS Alert']
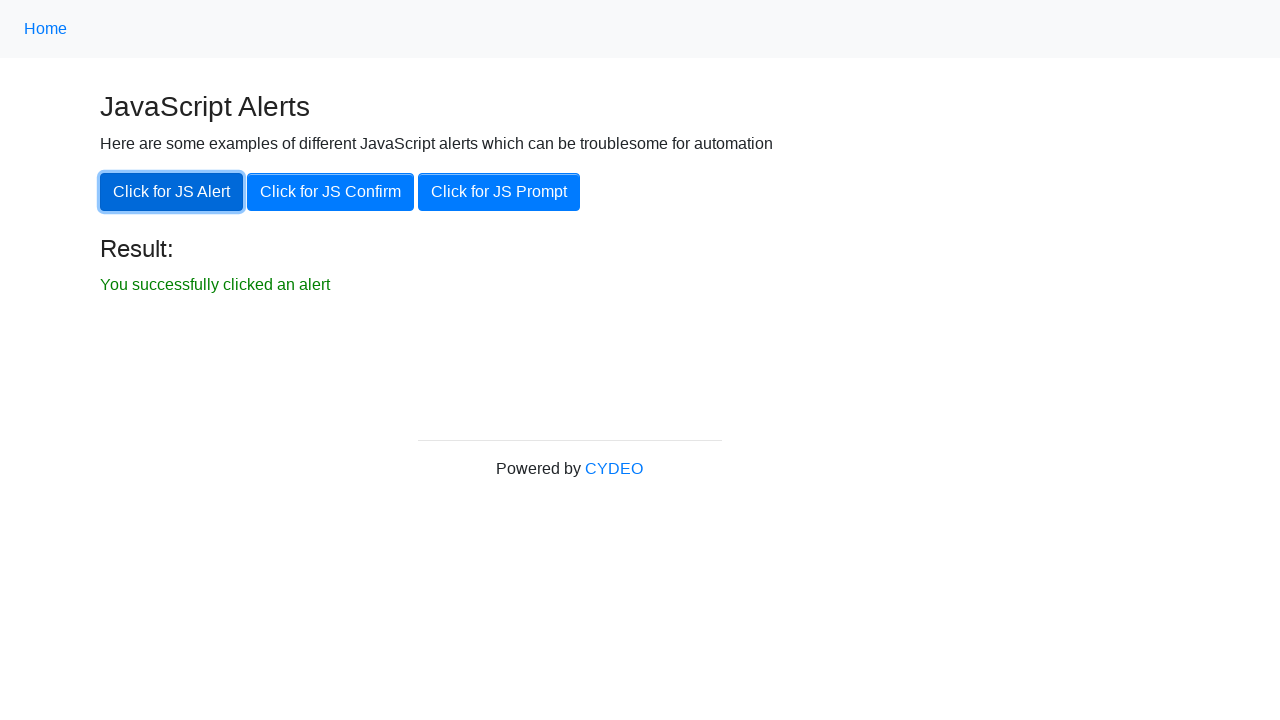

Waited for success message to appear
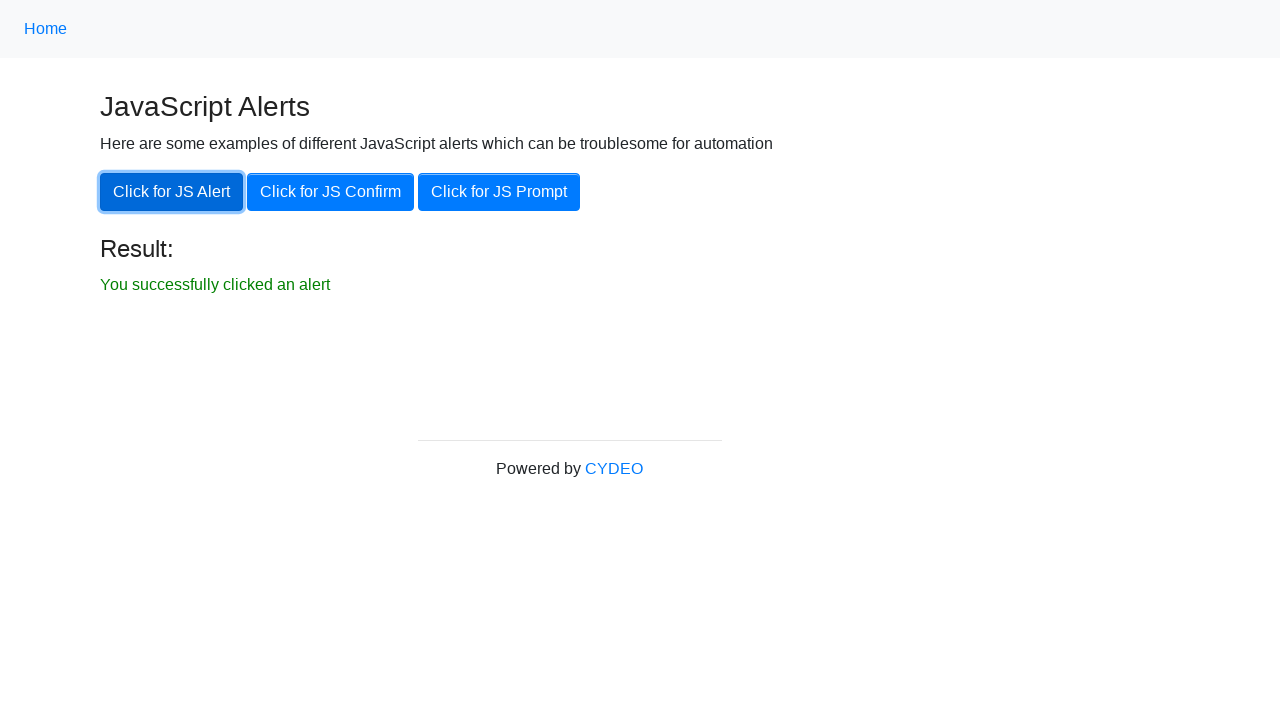

Located the success message element
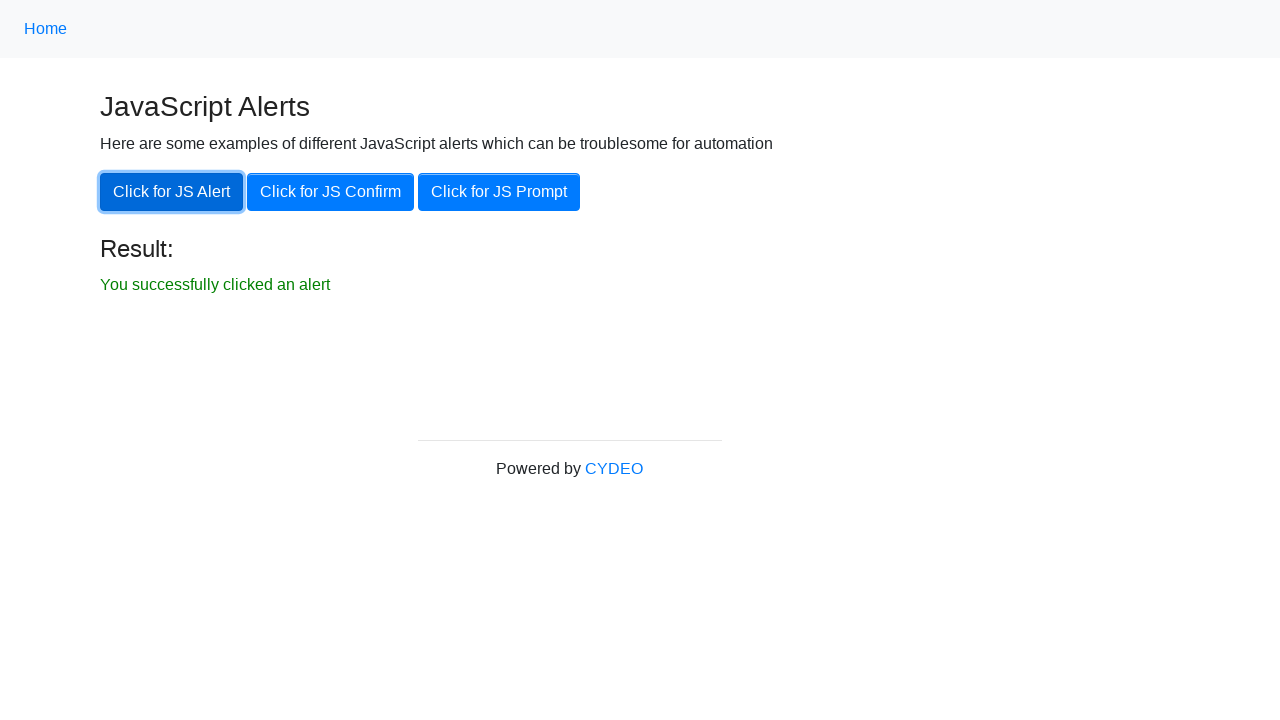

Verified that success message is visible
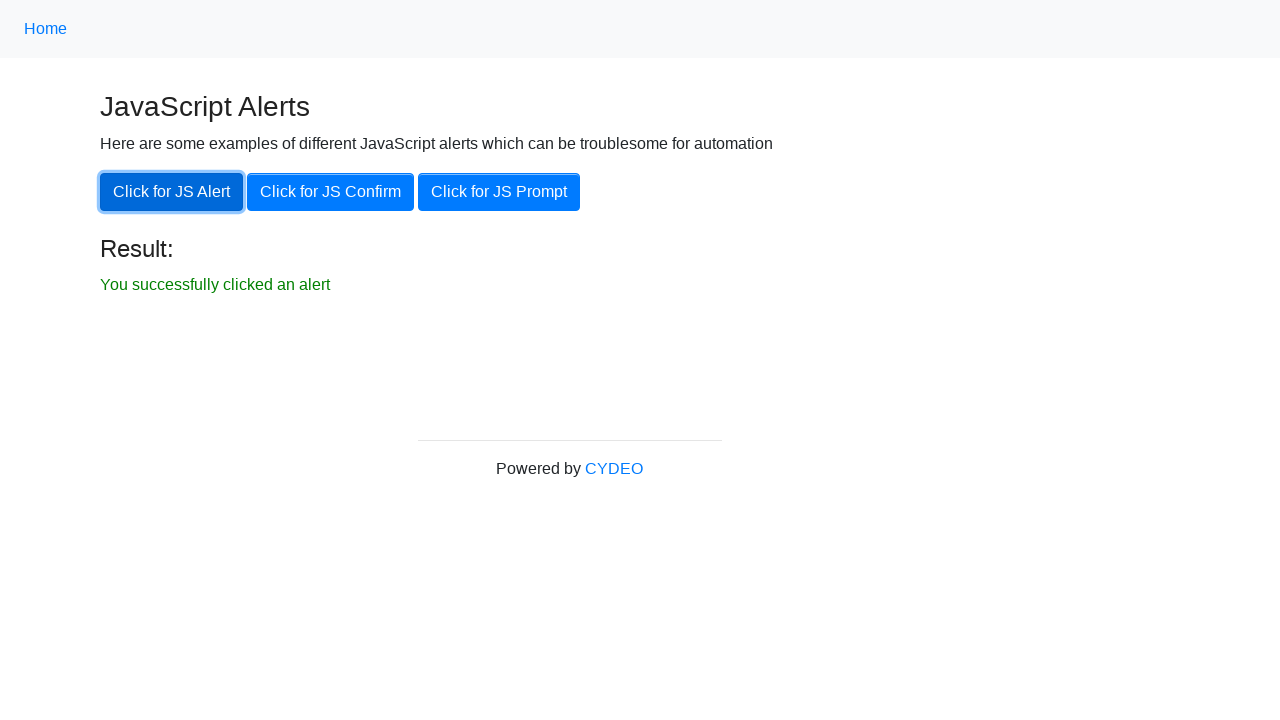

Verified that success message text content matches expected value
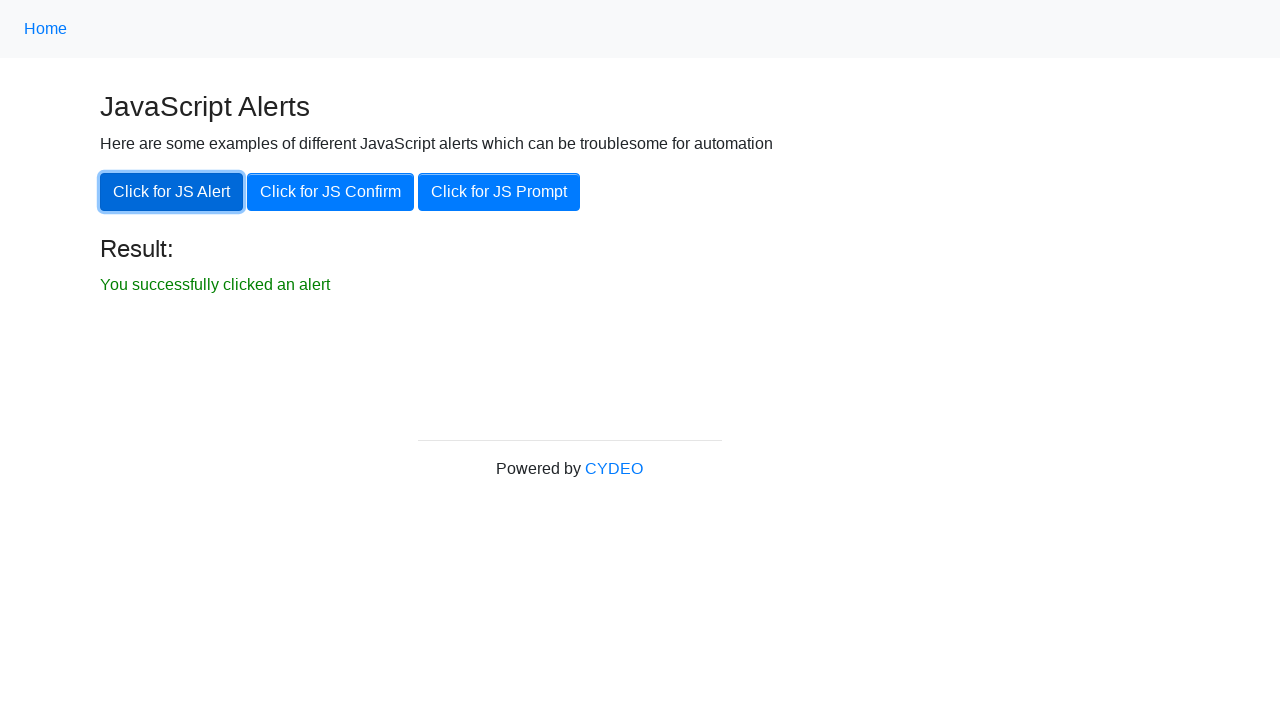

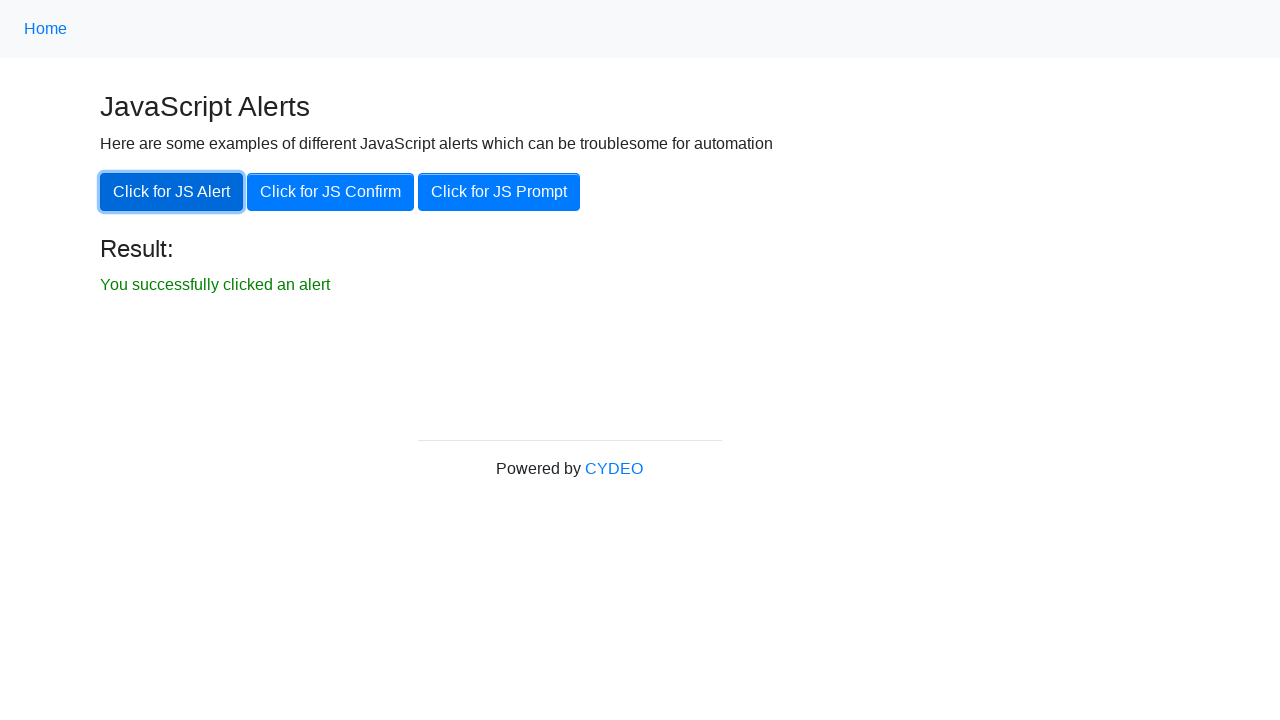